Tests OpenCart registration form by filling in user details including first name, last name, email, phone, password and confirming password fields

Starting URL: https://naveenautomationlabs.com/opencart/index.php?route=account/register

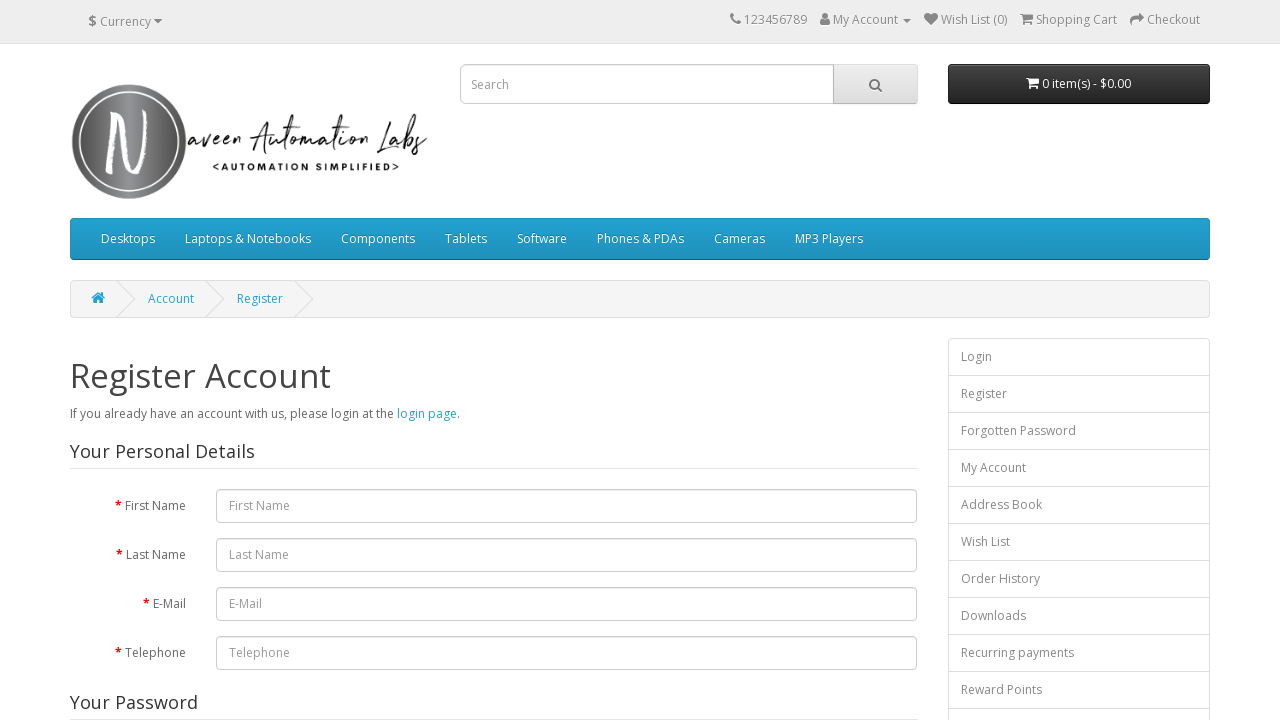

Filled first name field with 'Tester' on #input-firstname
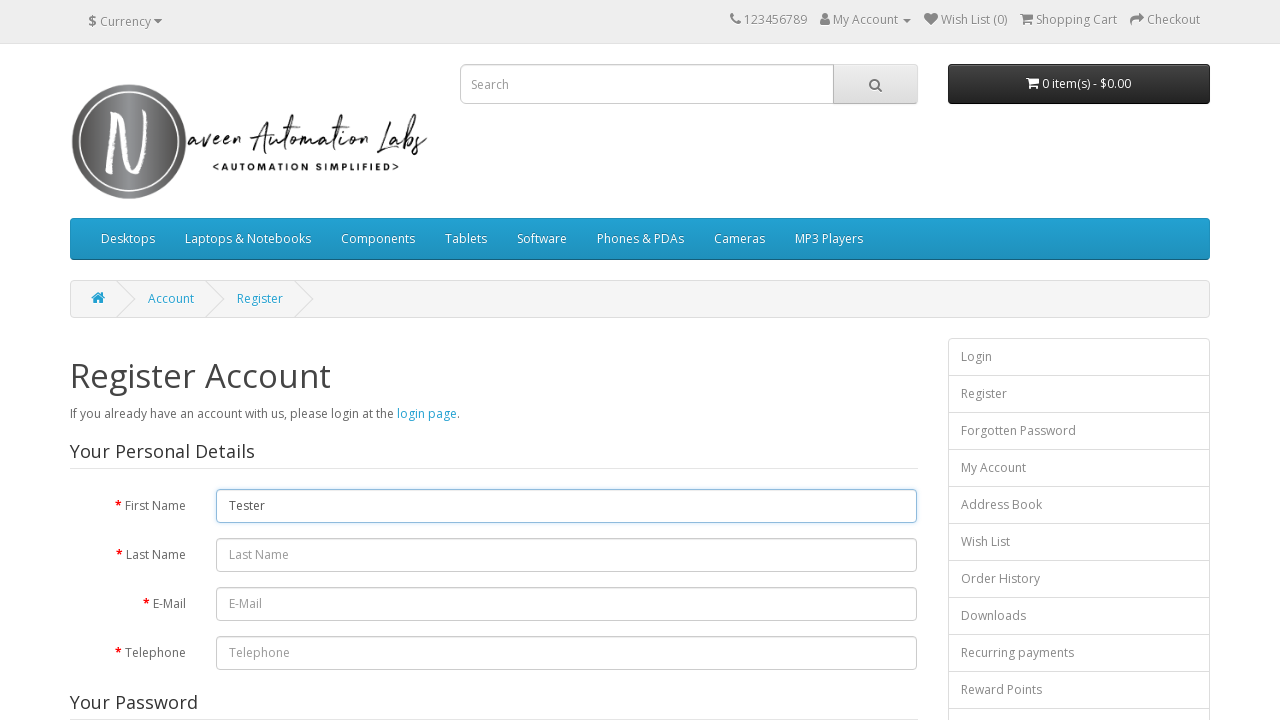

Filled last name field with 'QA' on #input-lastname
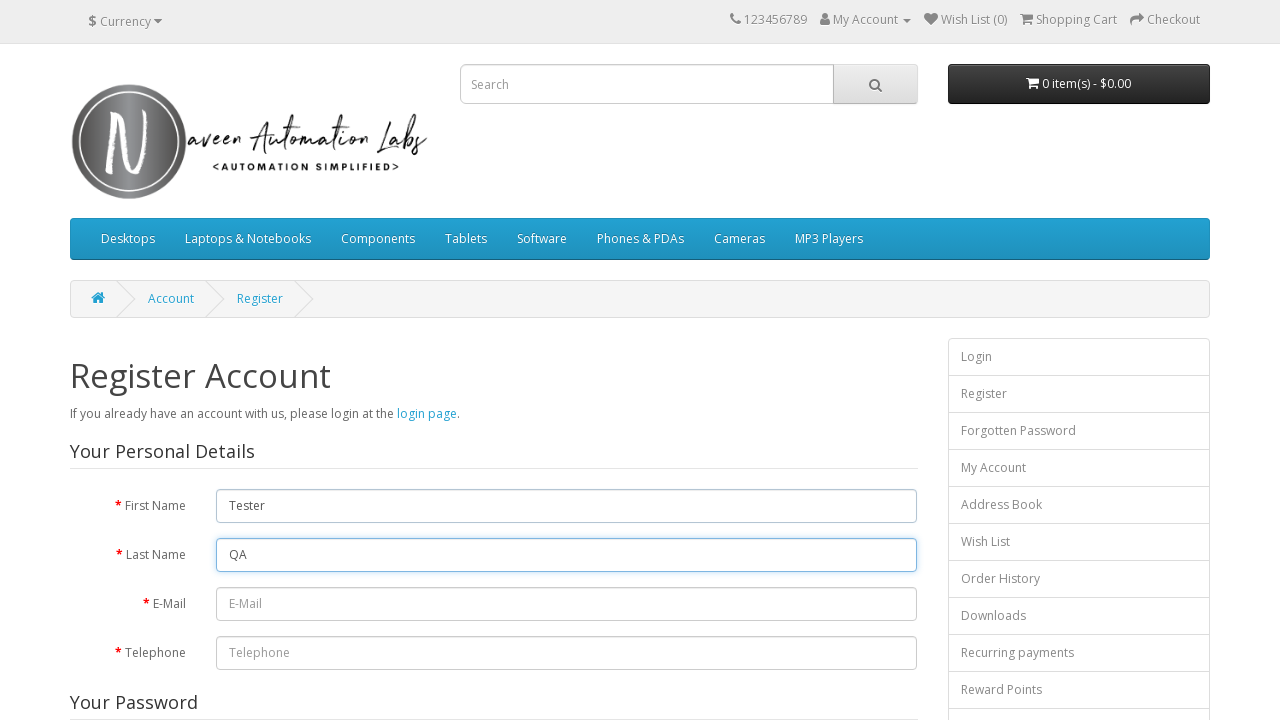

Filled email field with 'testuser2847@example.com' on #input-email
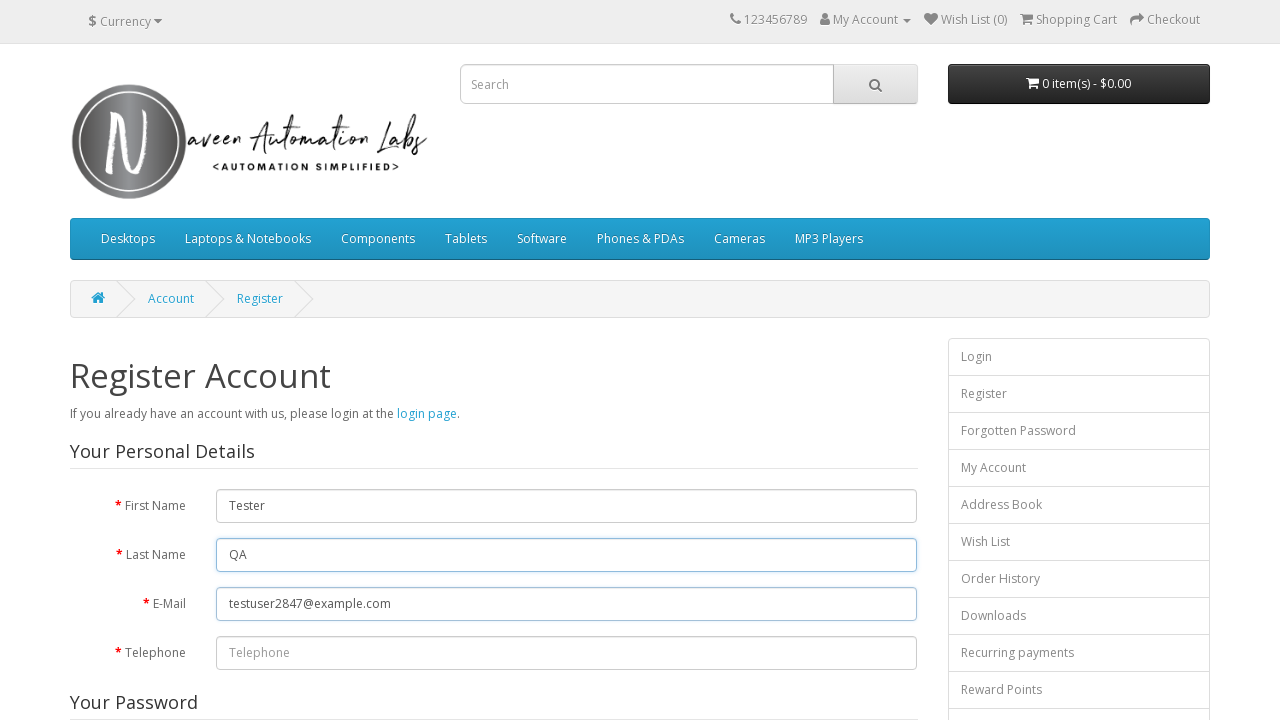

Filled phone number field with '917288929934' on #input-telephone
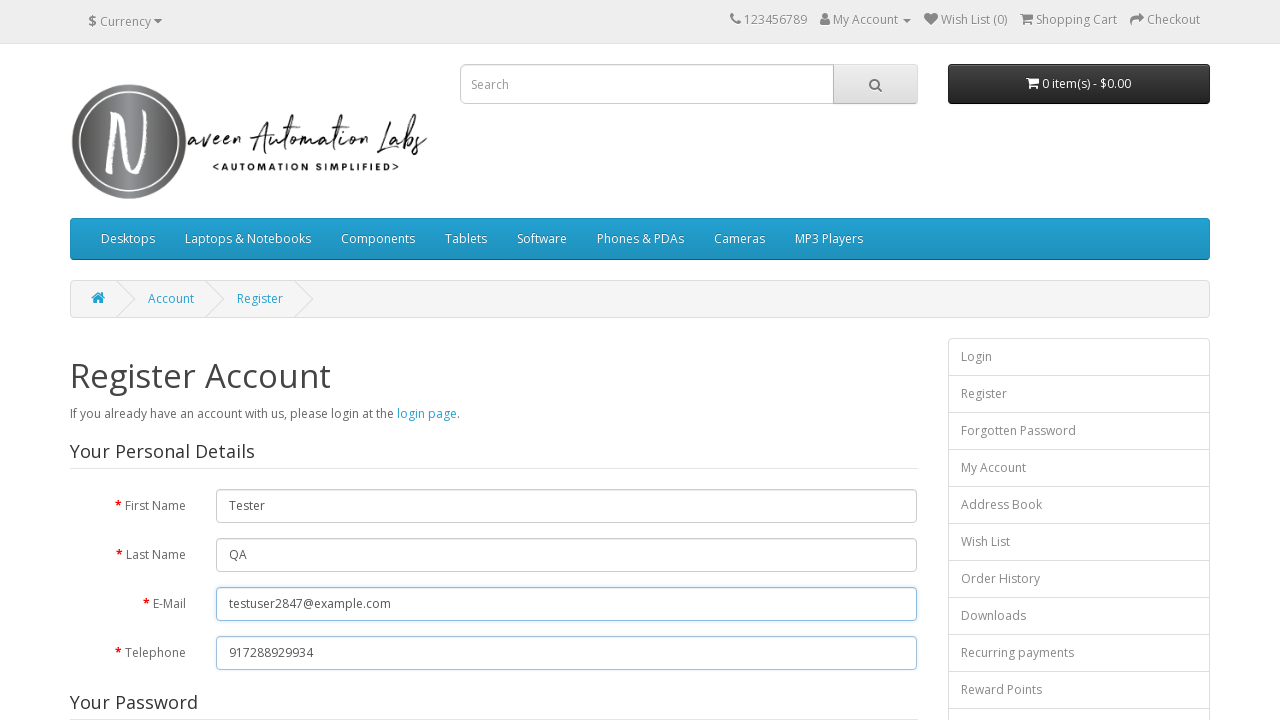

Filled password field with 'Test123#' on #input-password
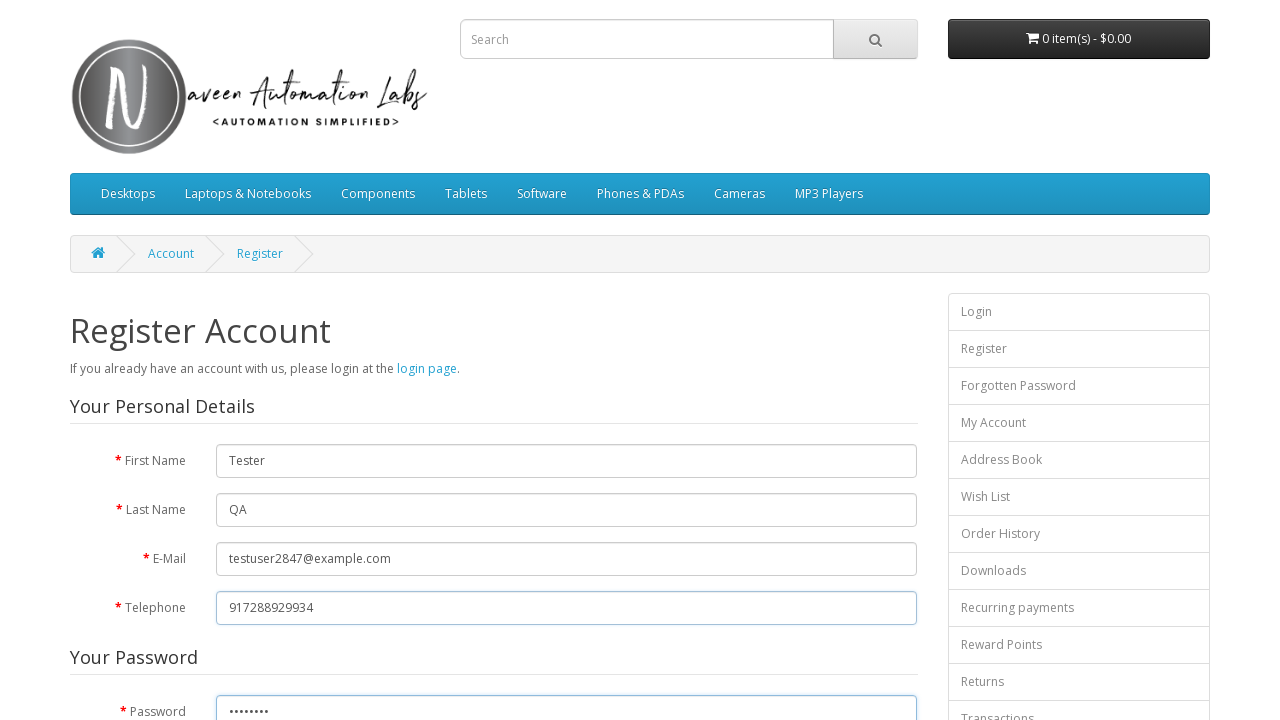

Filled confirm password field with 'Test123#' on #input-confirm
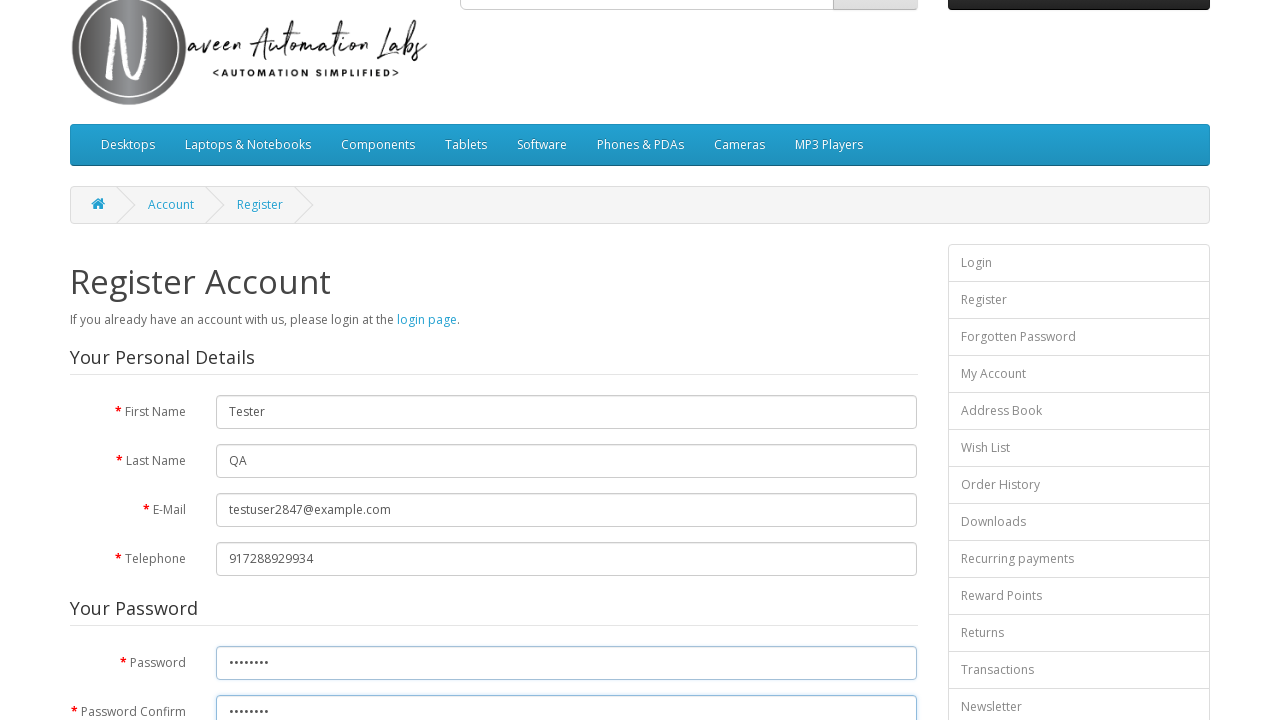

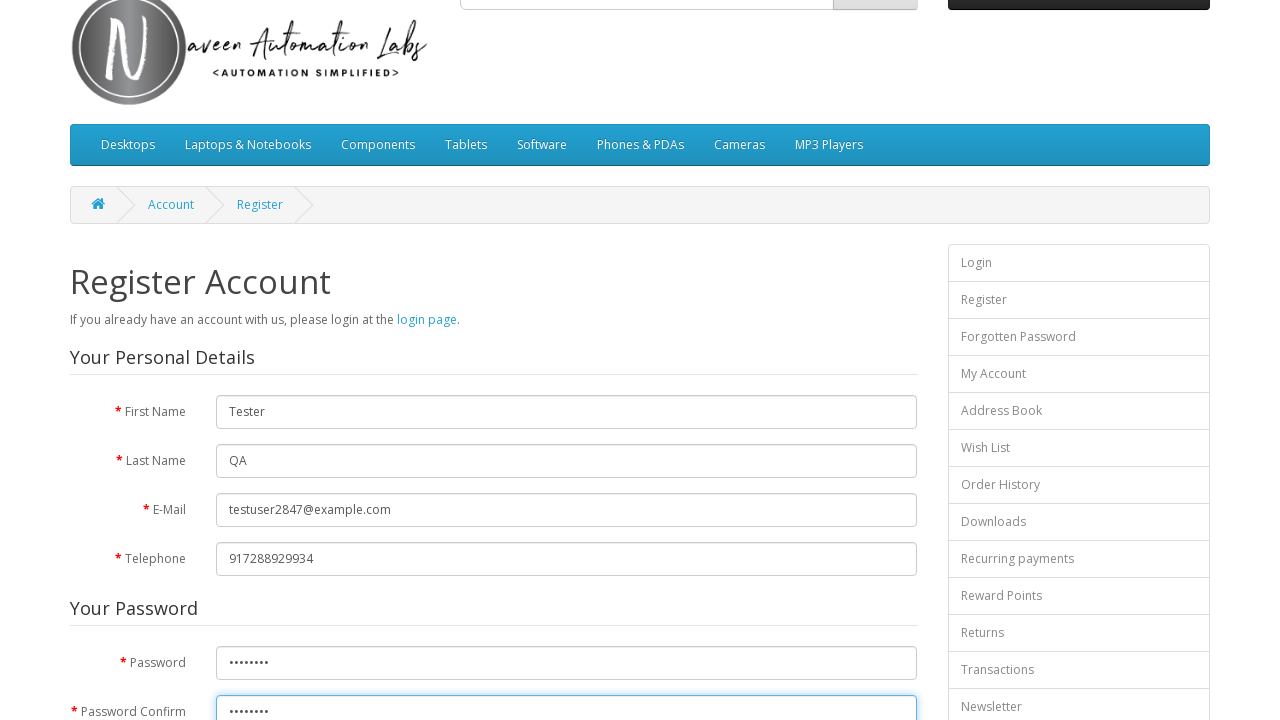